Tests JavaScript alert functionality by clicking a button that displays an alert box, then accepting the alert dialog.

Starting URL: https://demo.automationtesting.in/Alerts.html

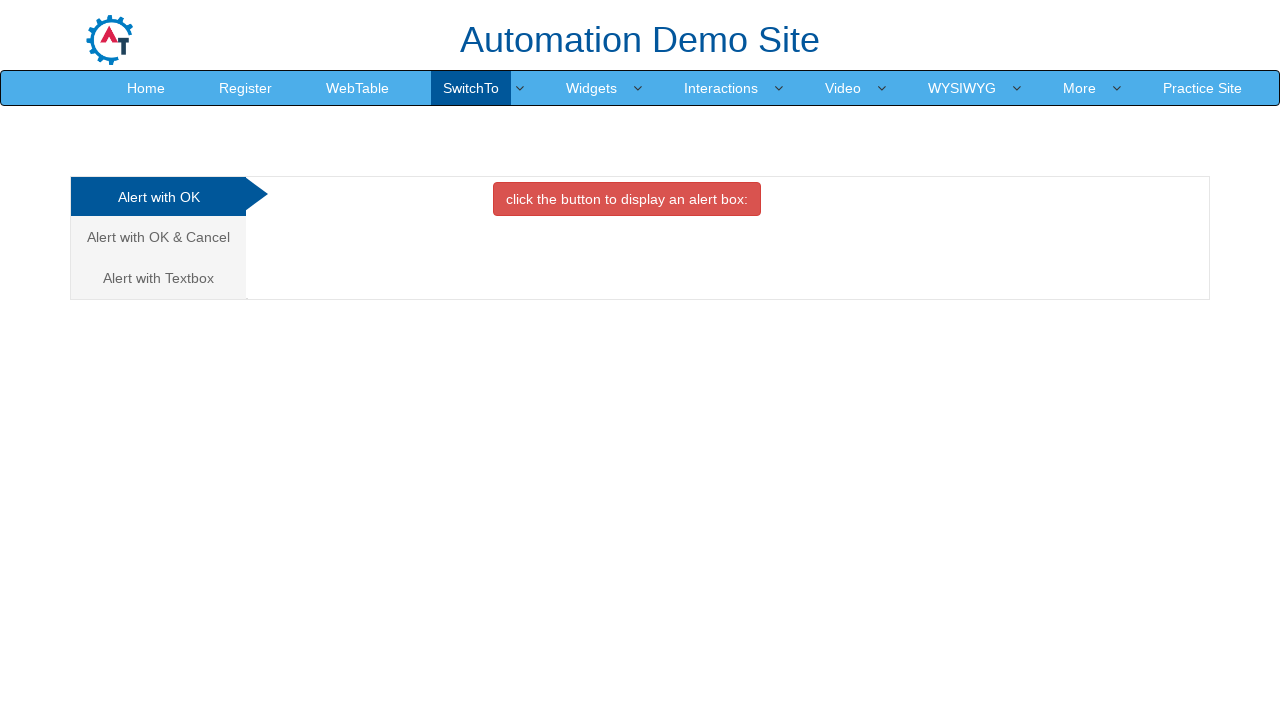

Clicked button to display alert box at (627, 199) on xpath=//button[contains(text(),'display an  alert box')]
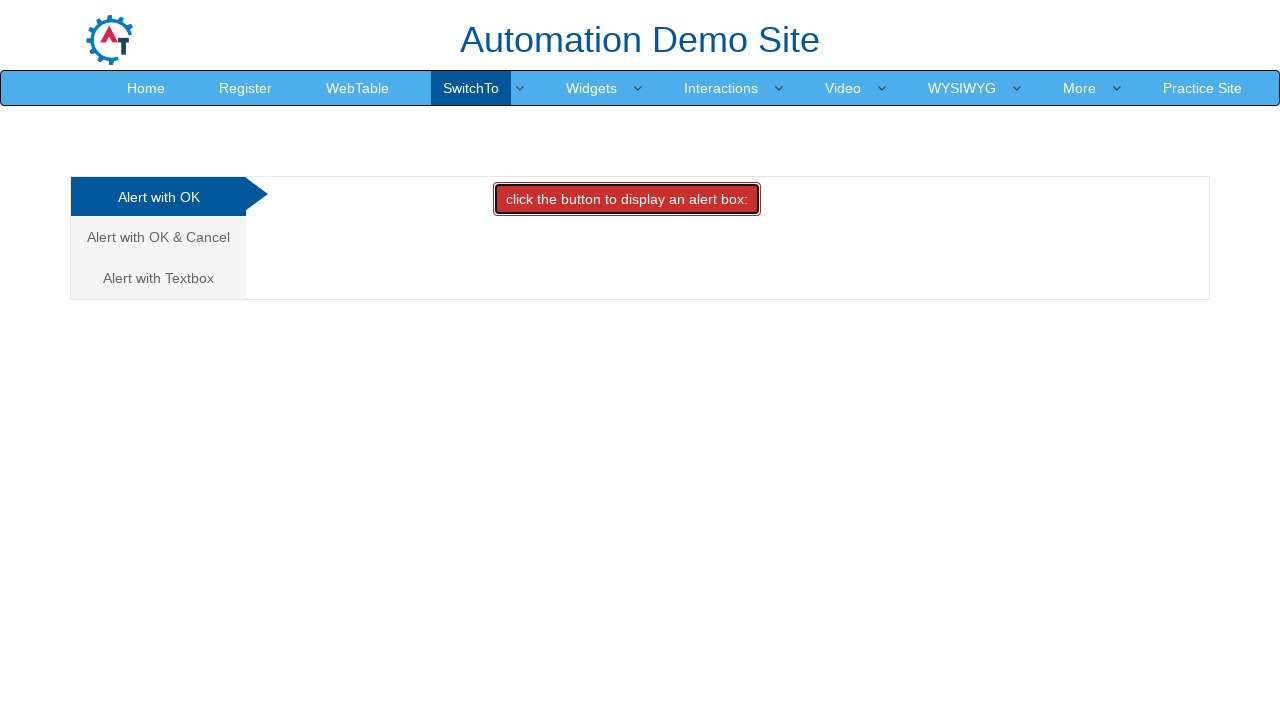

Set up dialog handler to accept alerts
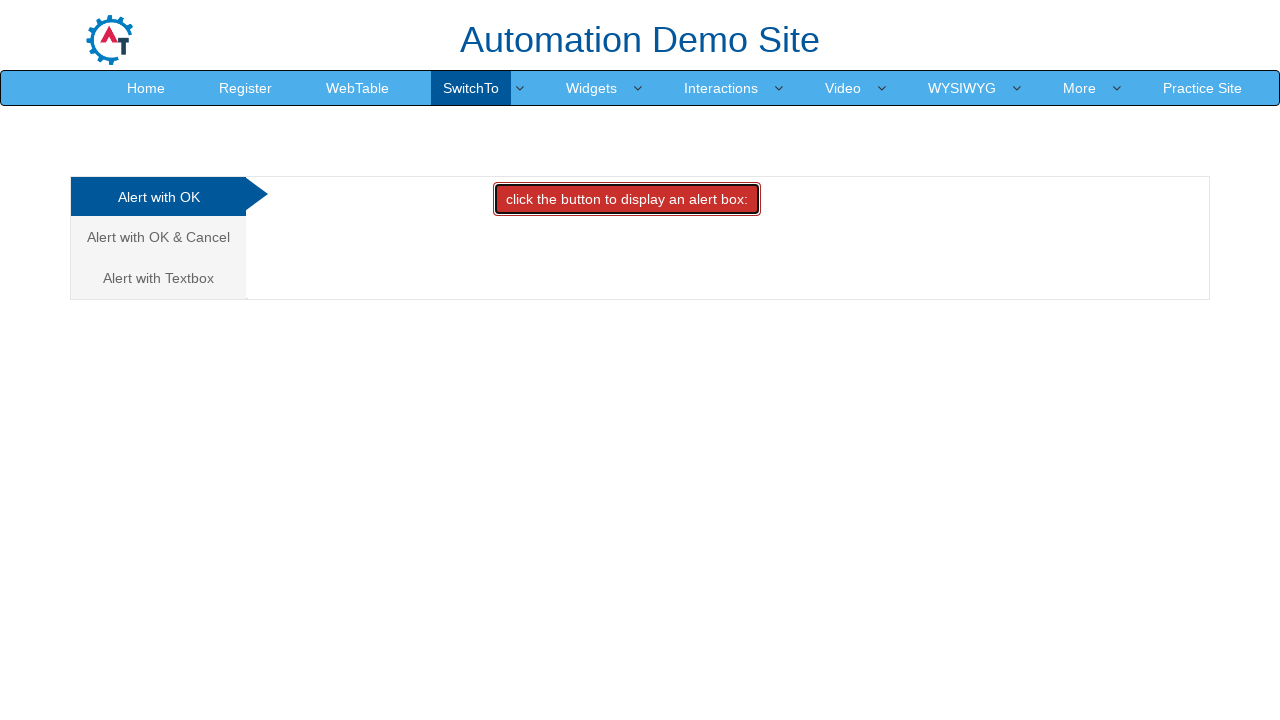

Registered alternative dialog handler function
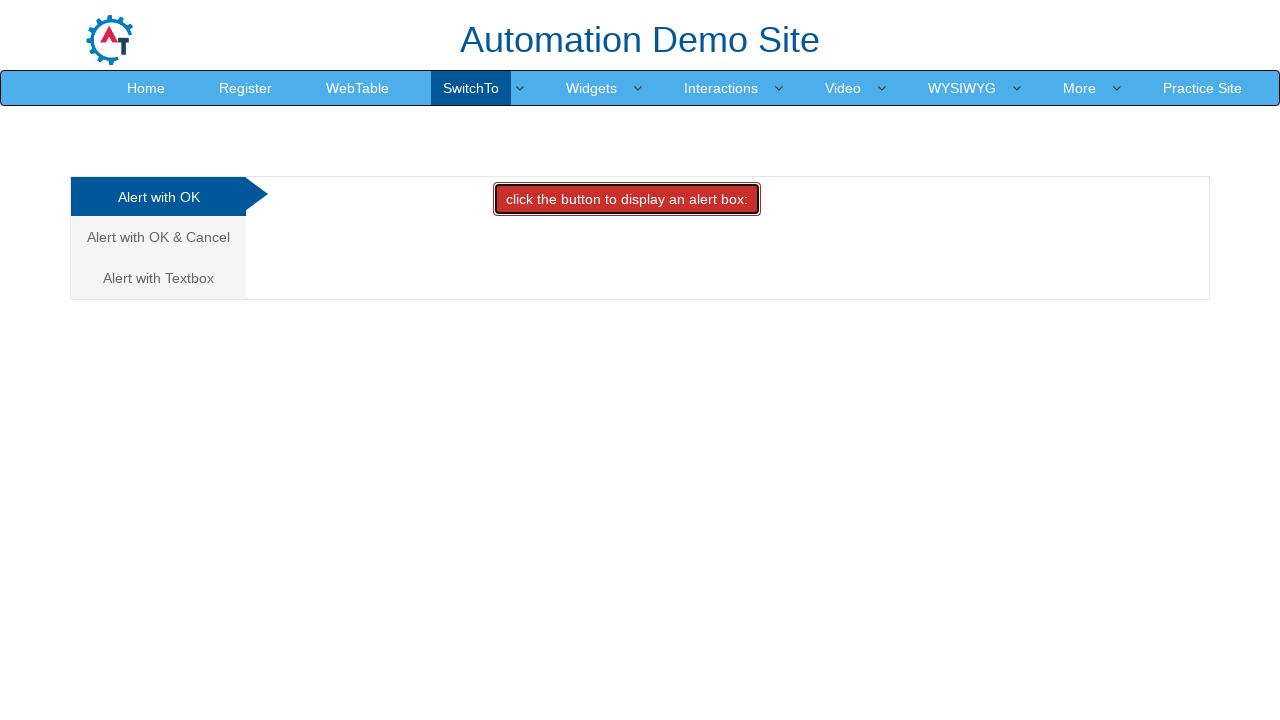

Clicked button again to trigger alert with handler ready at (627, 199) on xpath=//button[contains(text(),'display an  alert box')]
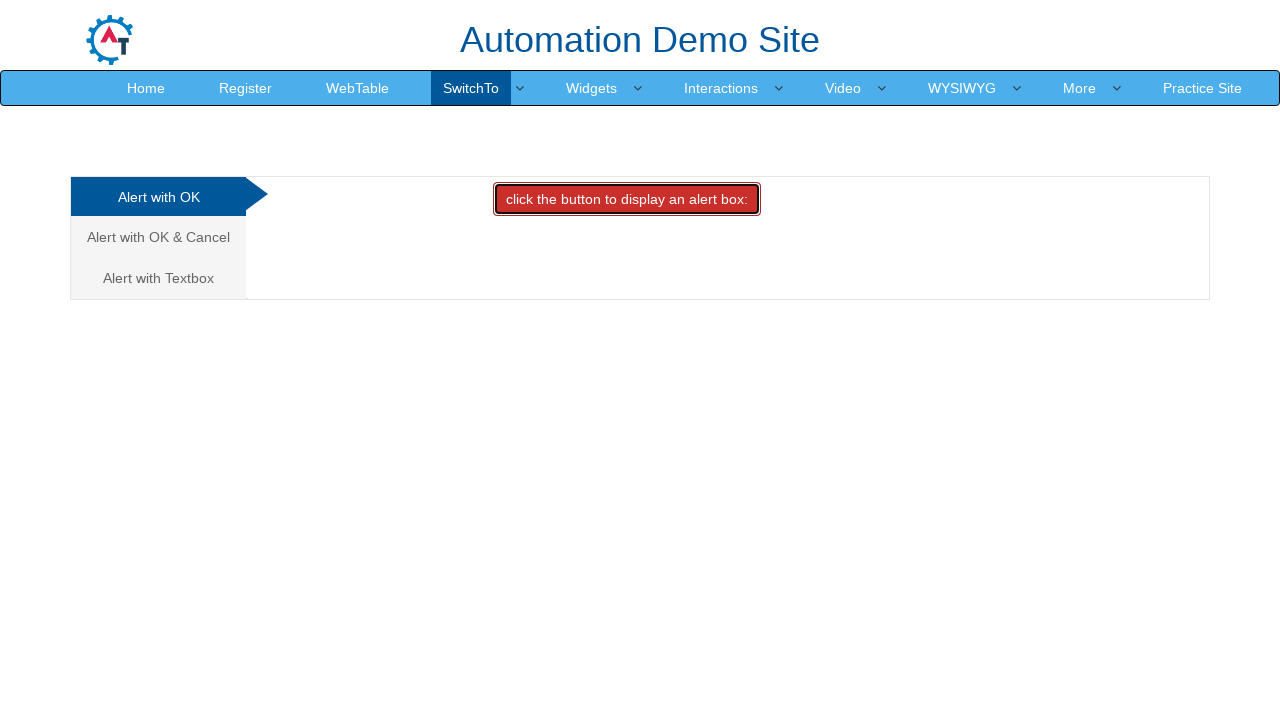

Waited for alert to be processed
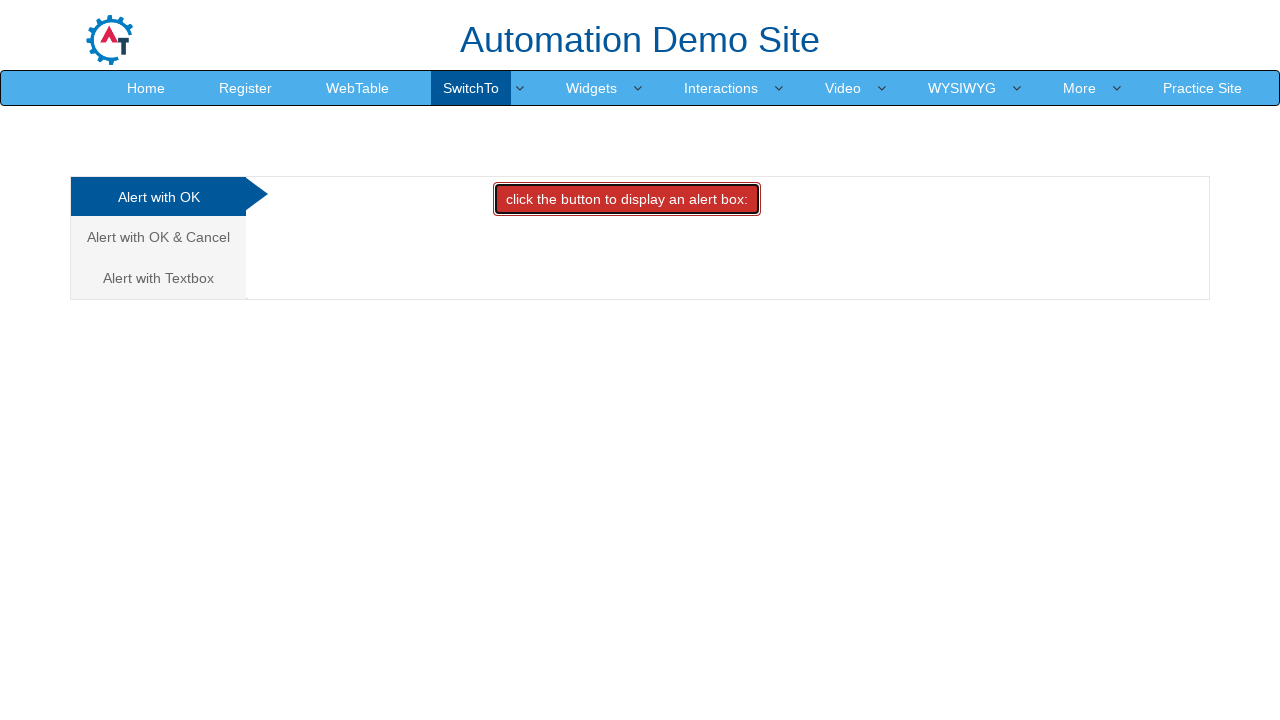

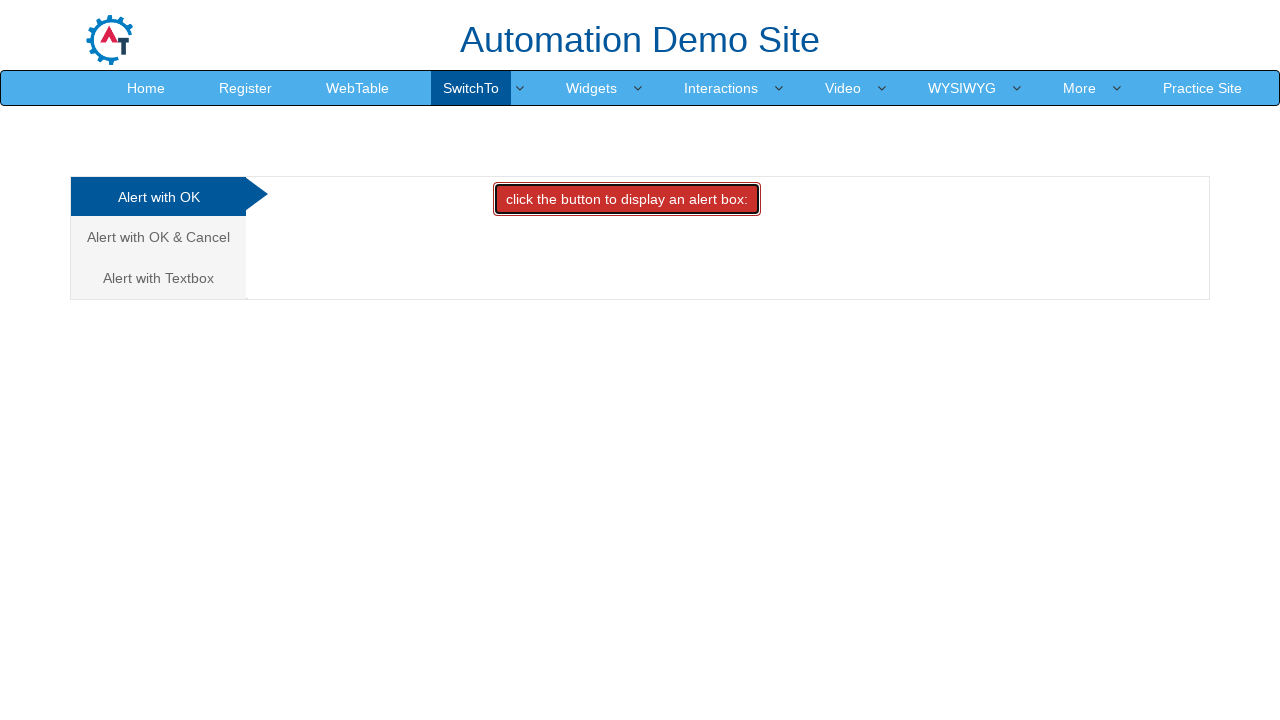